Tests form interactions on a practice website including checking checkboxes, selecting radio buttons, choosing from dropdowns, filling password field, submitting the form, navigating to shop, and adding a product to cart.

Starting URL: https://rahulshettyacademy.com/angularpractice/

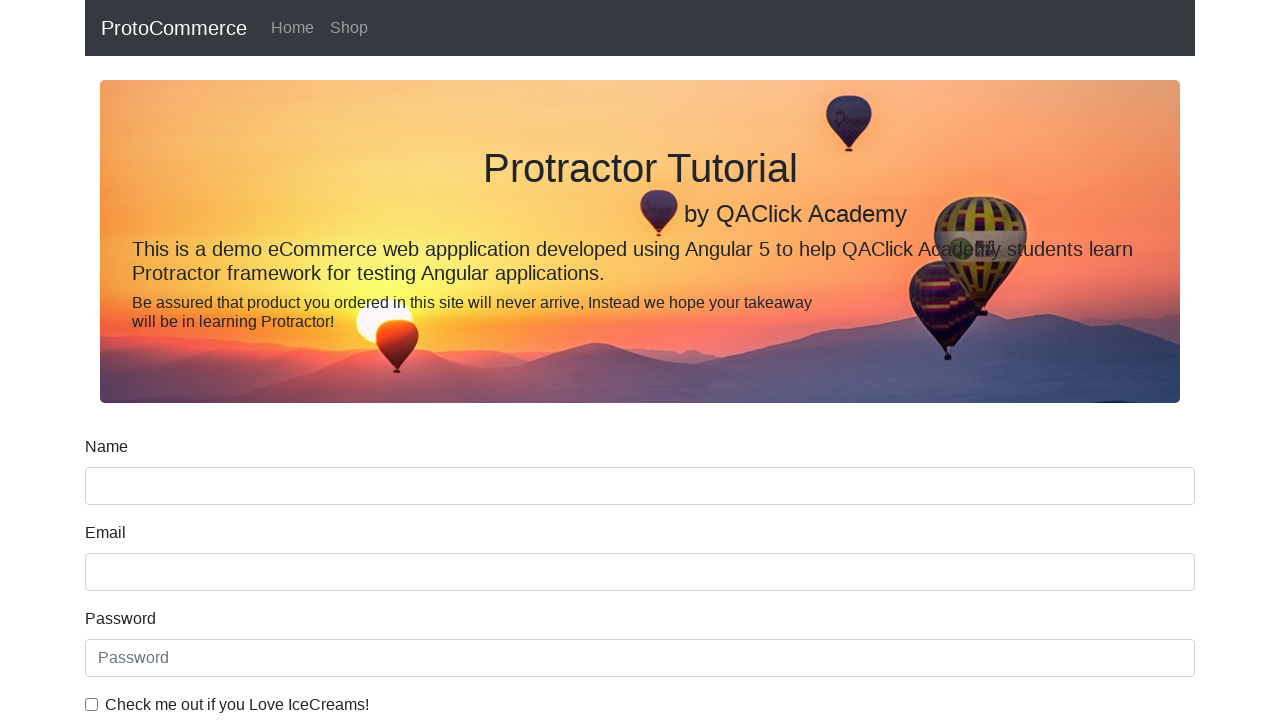

Checked ice cream checkbox at (92, 704) on internal:label="Check me out if you Love IceCreams!"i
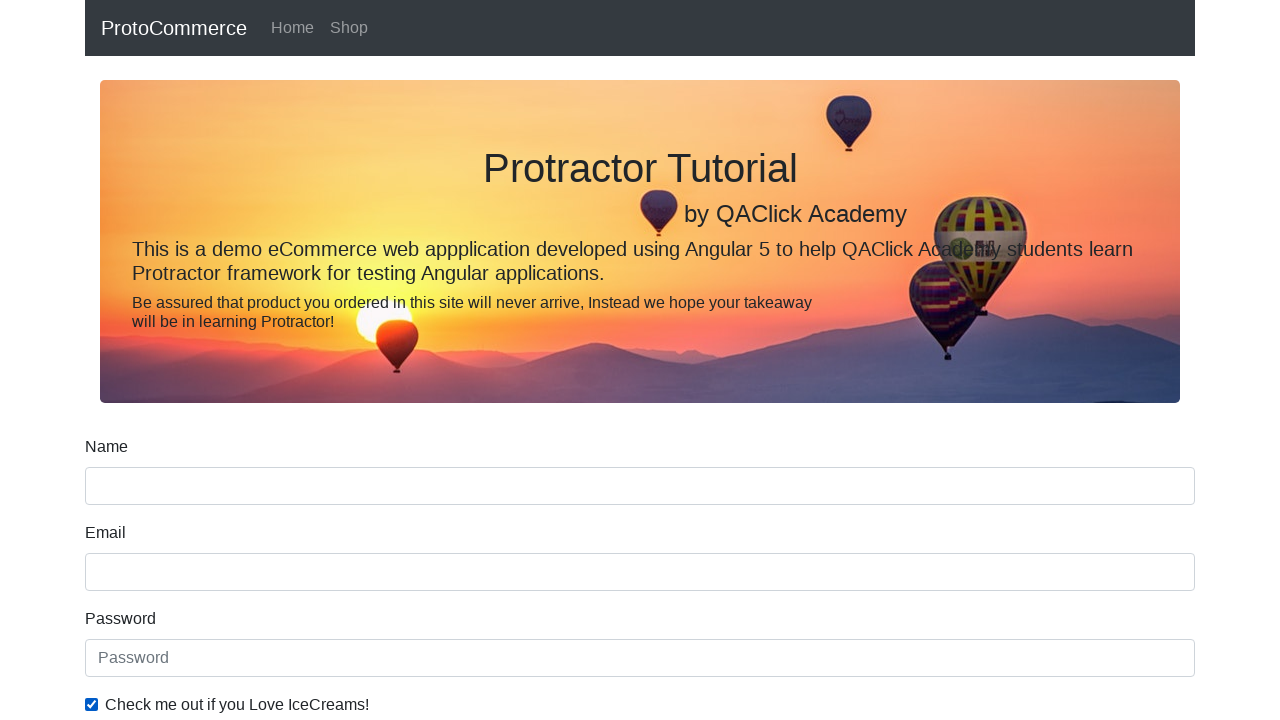

Selected 'Employed' radio button at (326, 360) on internal:label="Employed"i
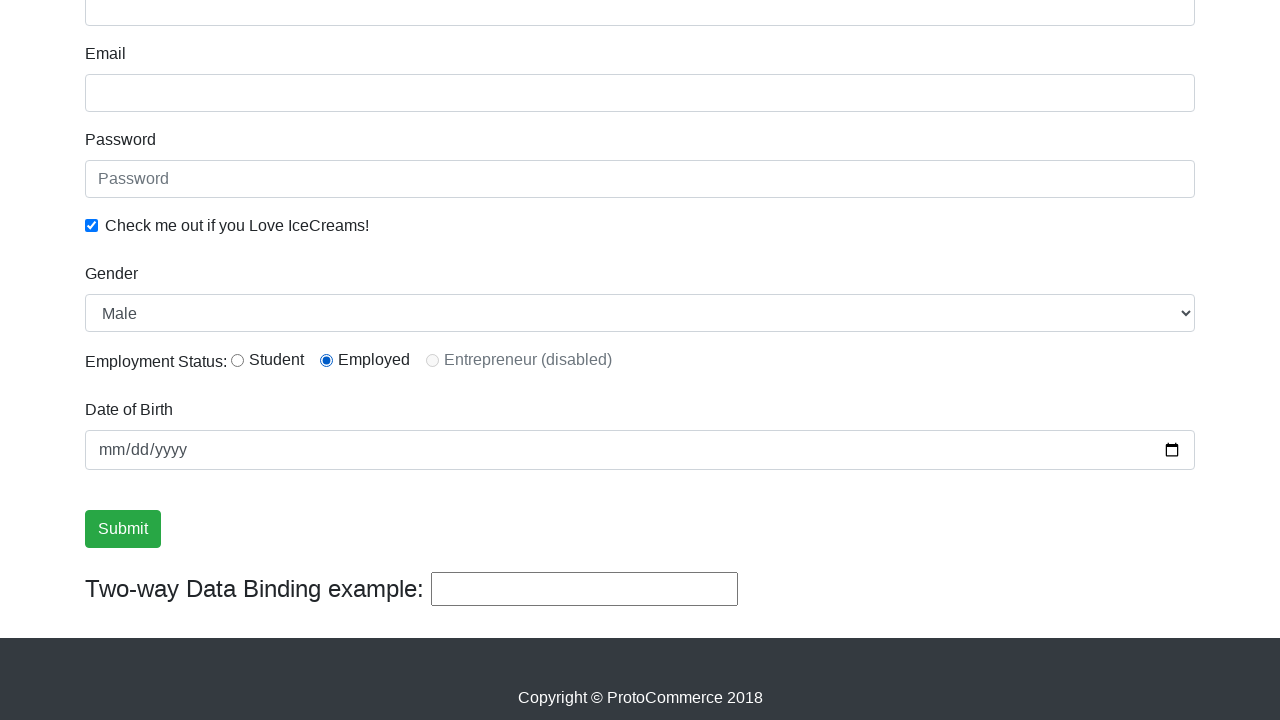

Selected 'Female' from Gender dropdown on internal:label="Gender"i
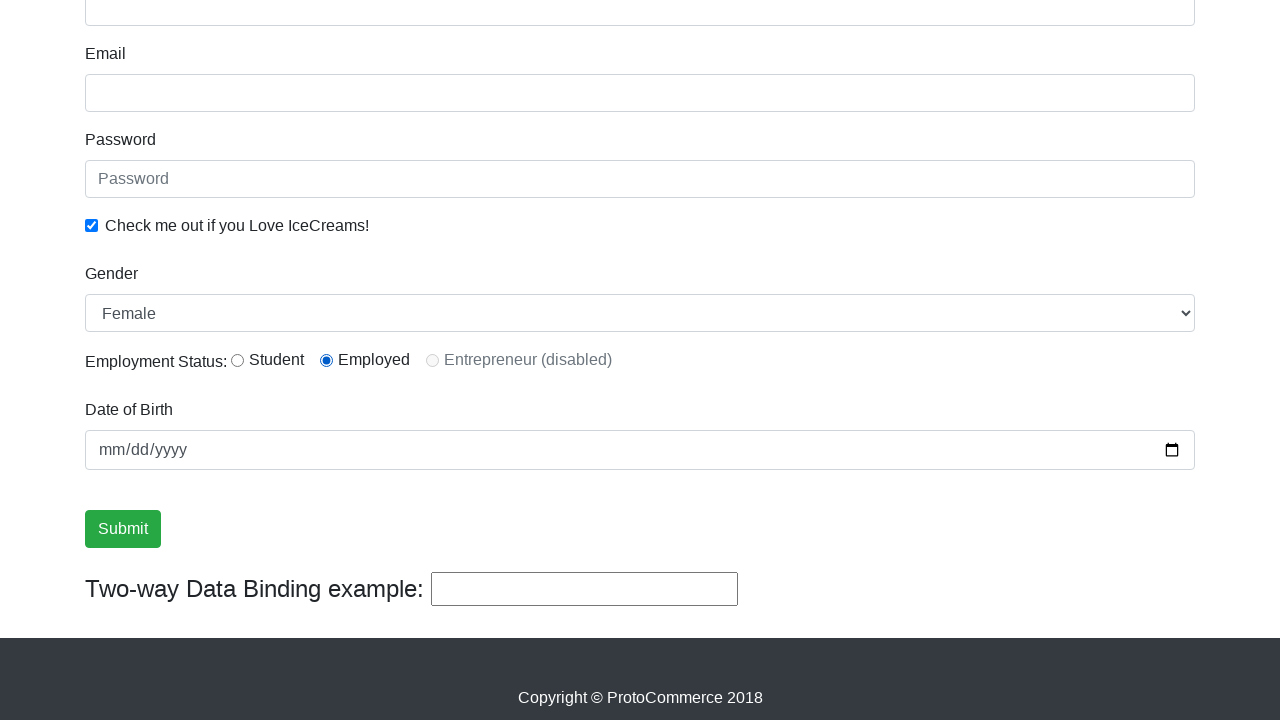

Filled password field with 'abc123' on internal:attr=[placeholder="Password"i]
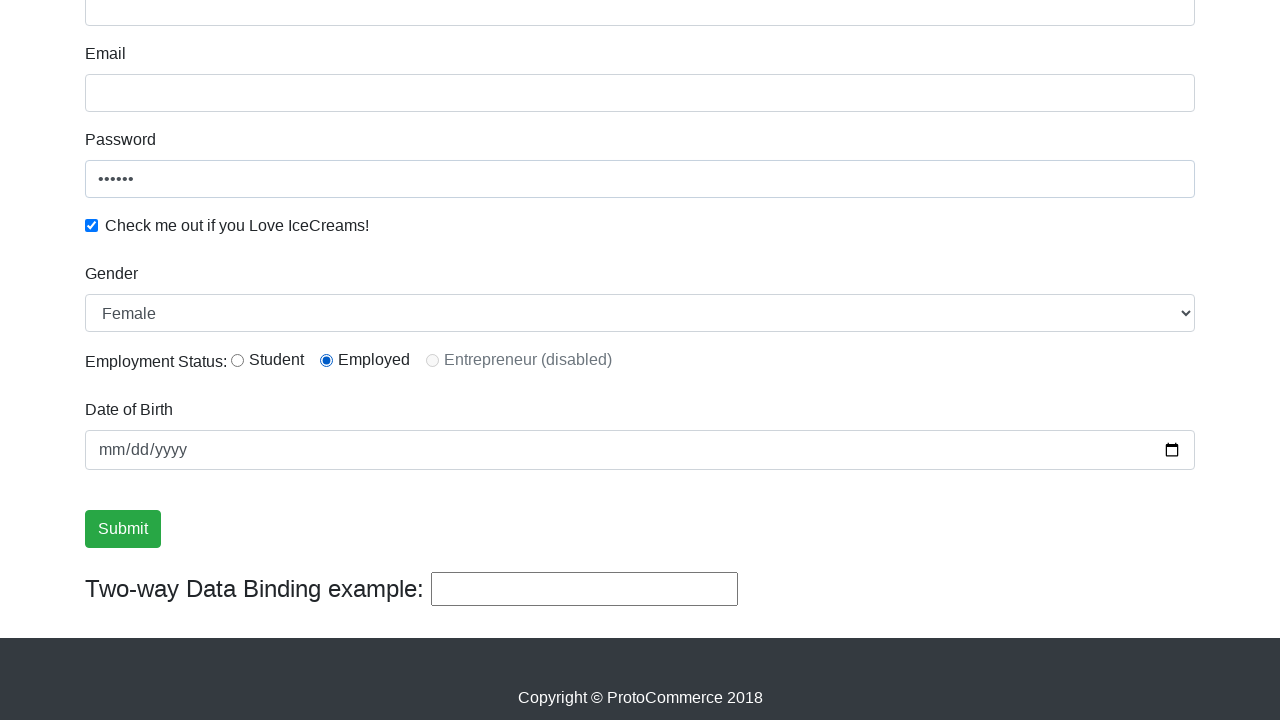

Clicked Submit button at (123, 529) on internal:role=button[name="Submit"i]
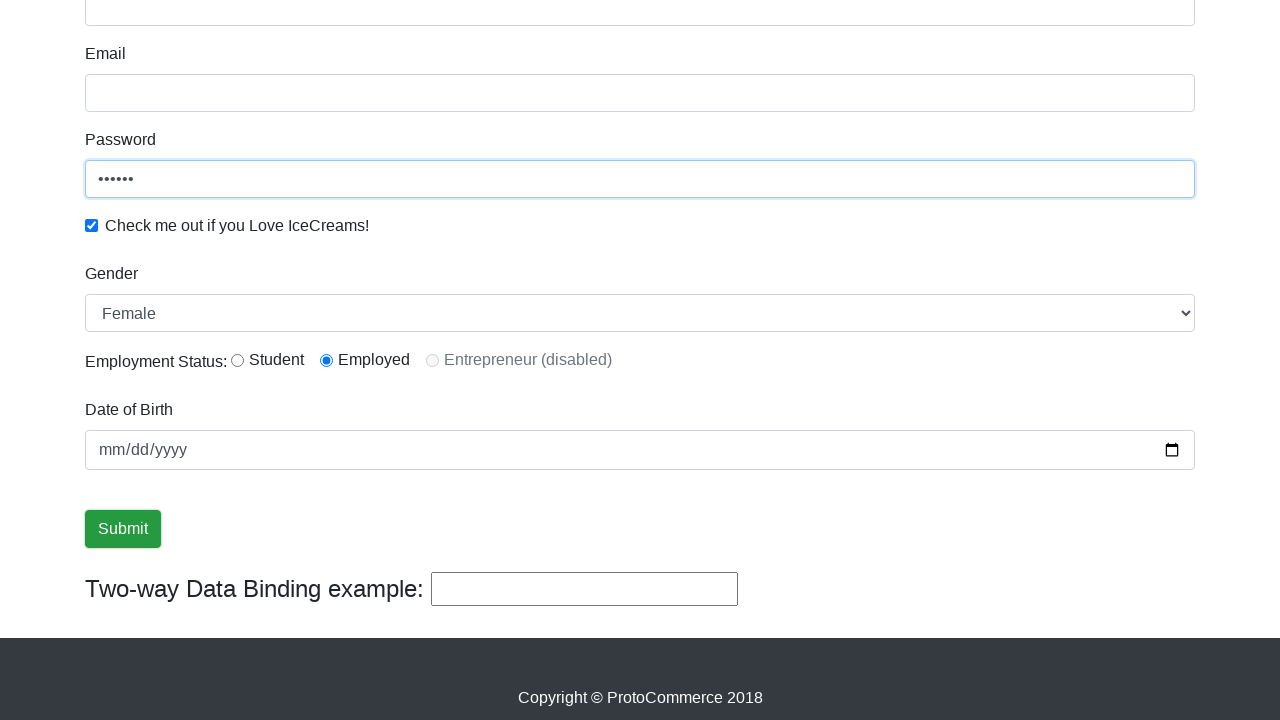

Verified success message appeared
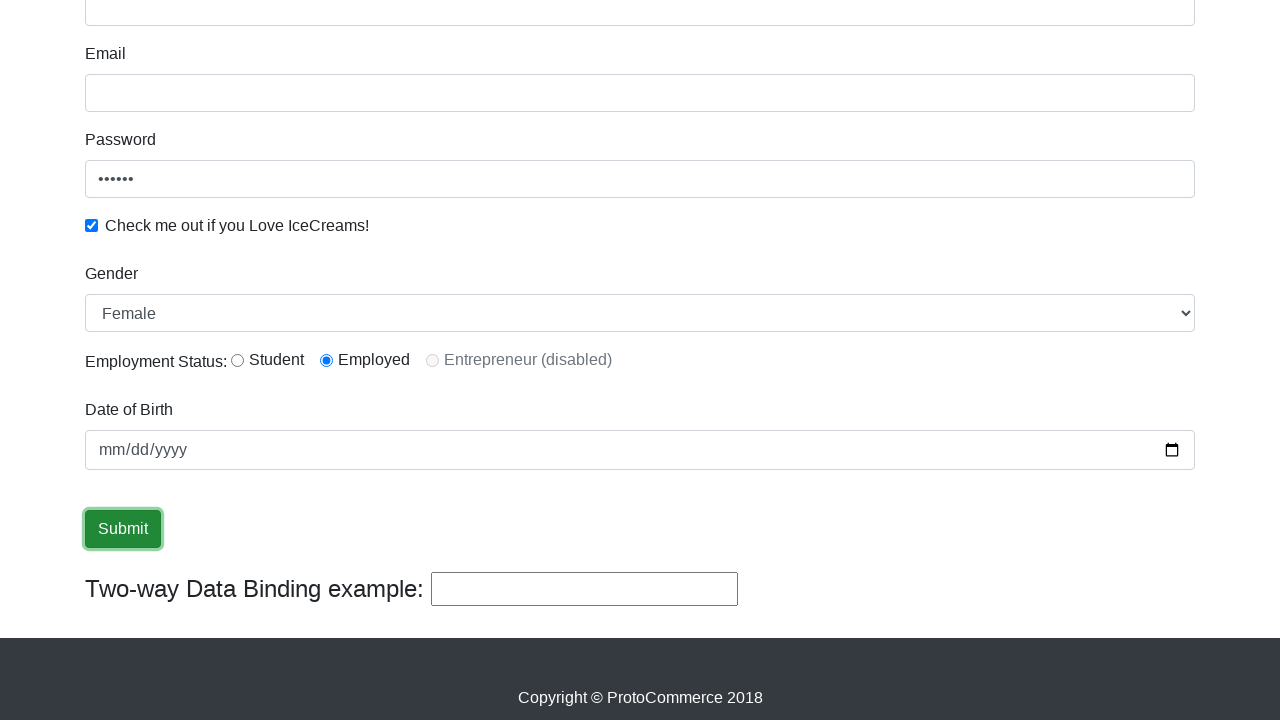

Navigated to Shop page at (349, 28) on internal:role=link[name="Shop"i]
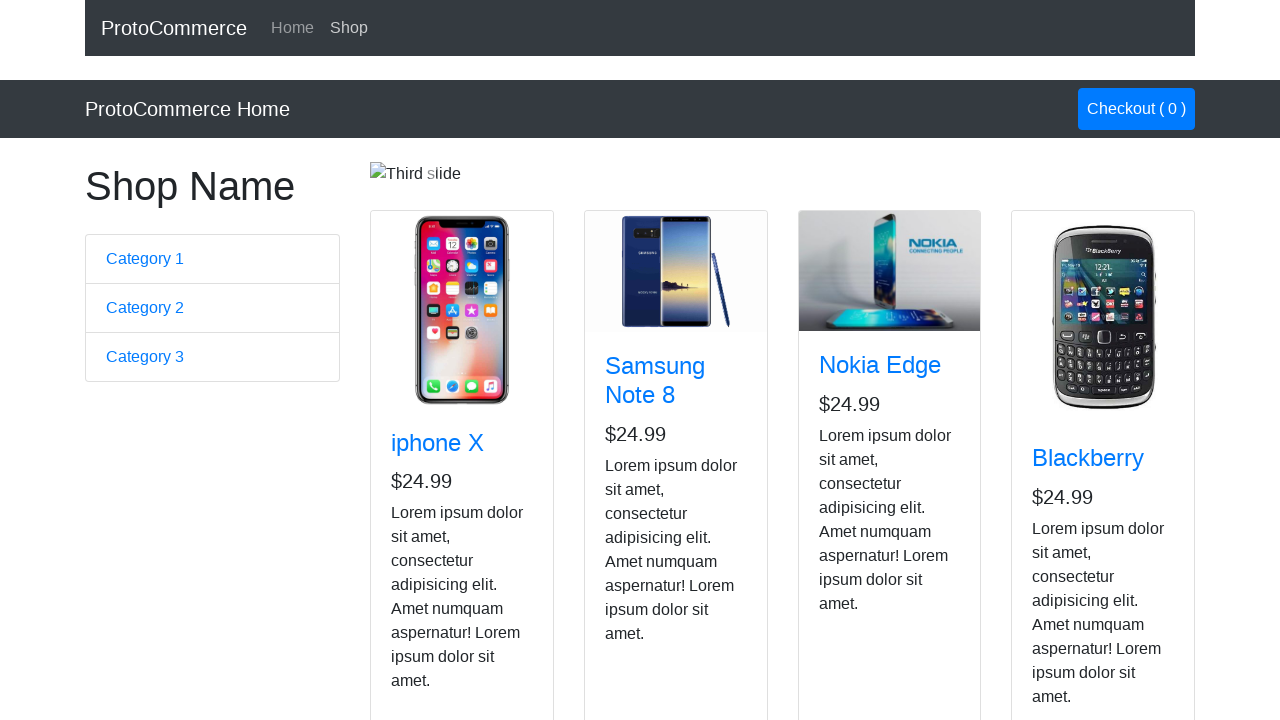

Added Nokia Edge product to cart at (854, 528) on app-card >> internal:has-text="Nokia Edge"i >> internal:role=button
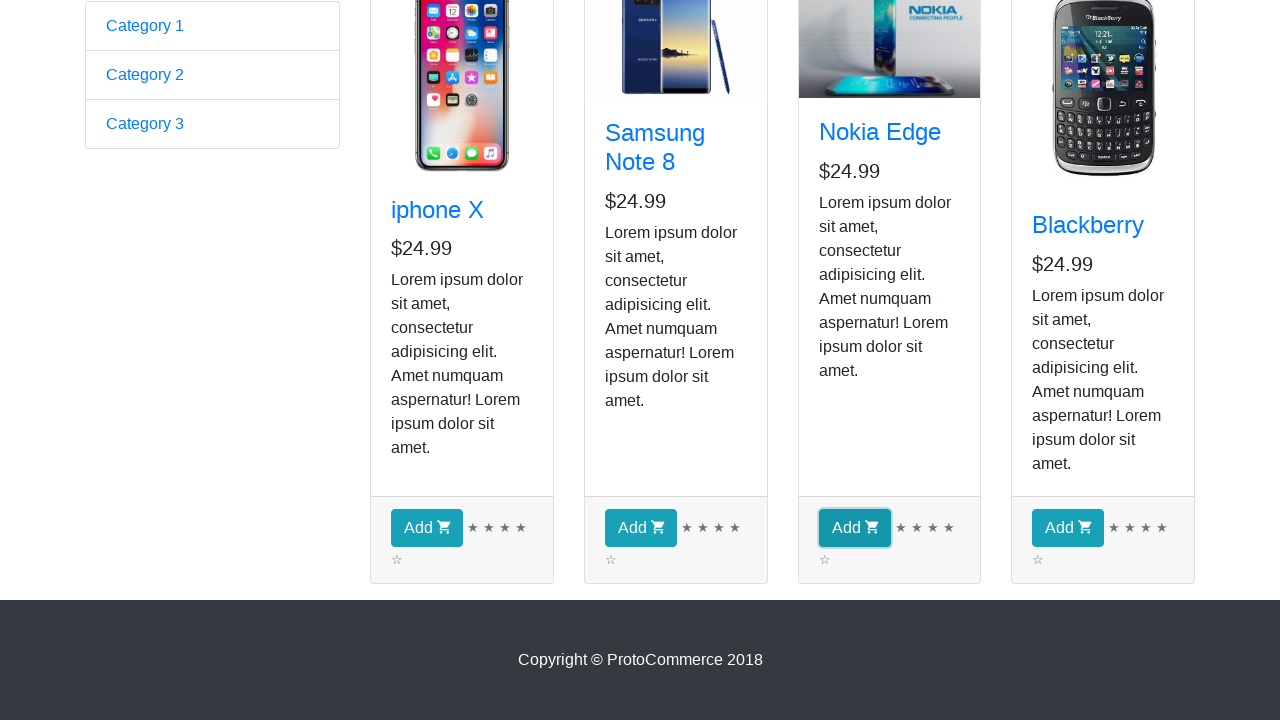

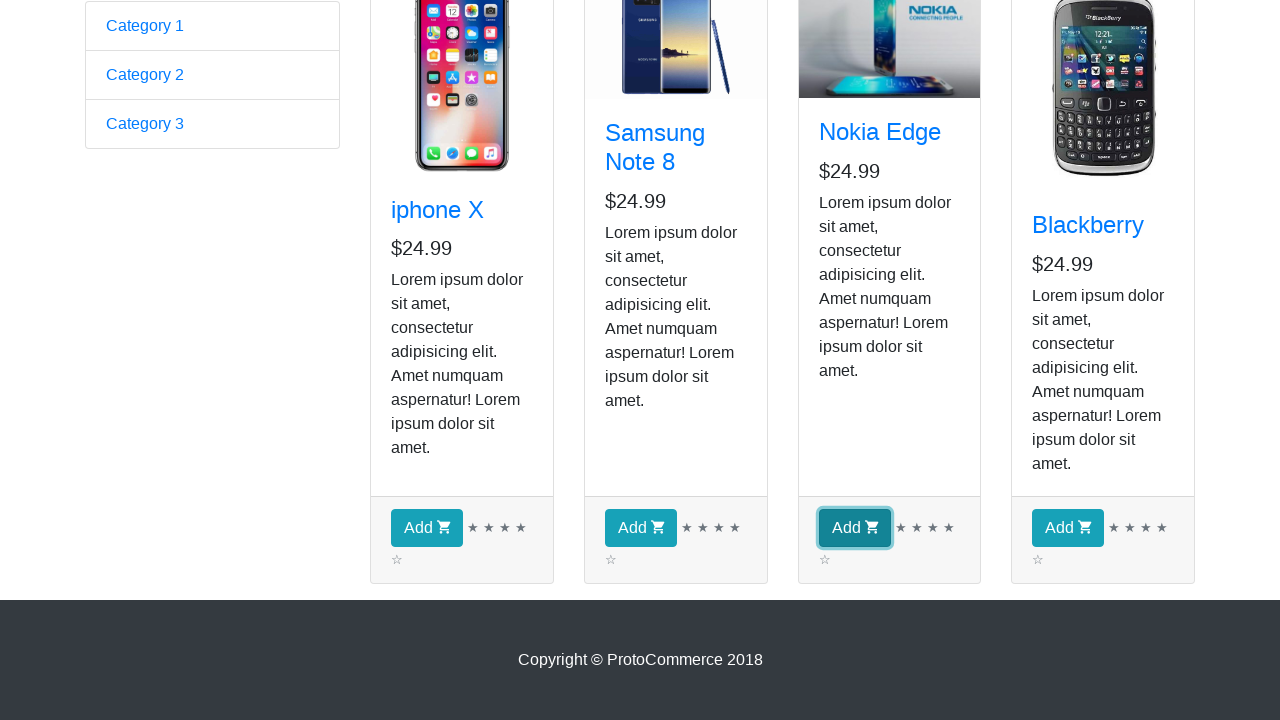